Tests filtering to display all todo items after switching between filters.

Starting URL: https://demo.playwright.dev/todomvc

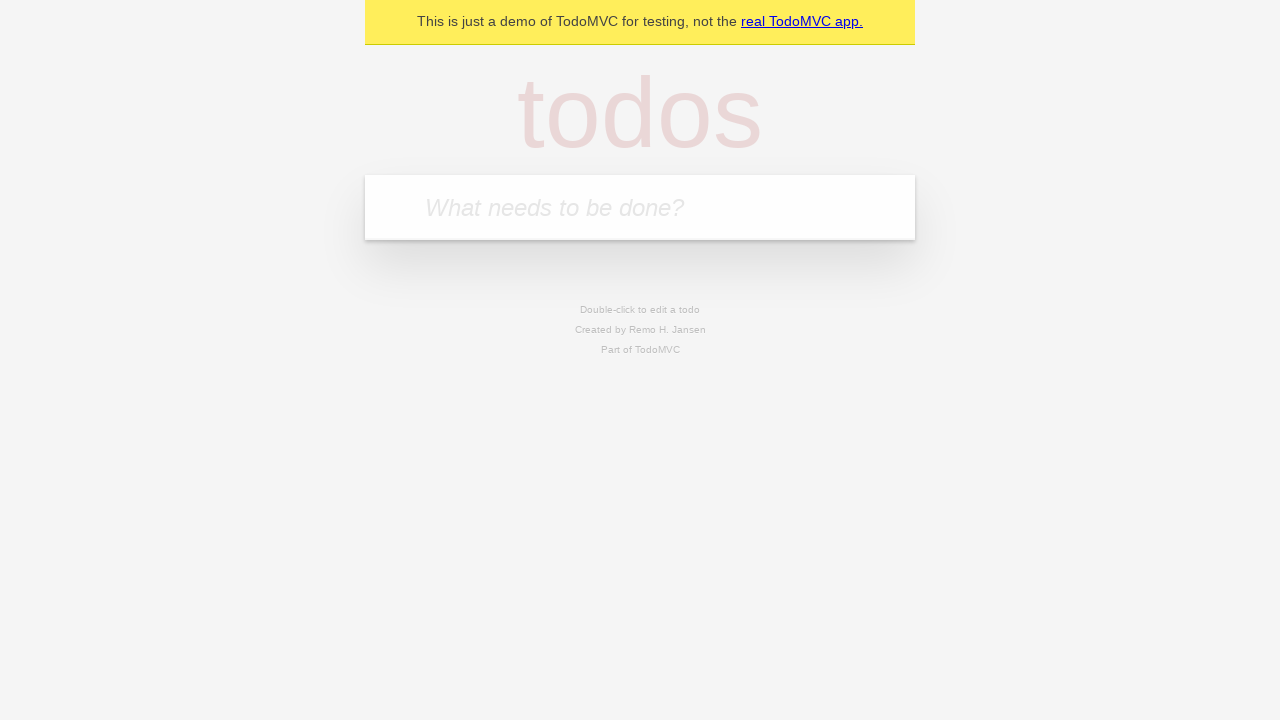

Filled todo input with 'buy some cheese' on internal:attr=[placeholder="What needs to be done?"i]
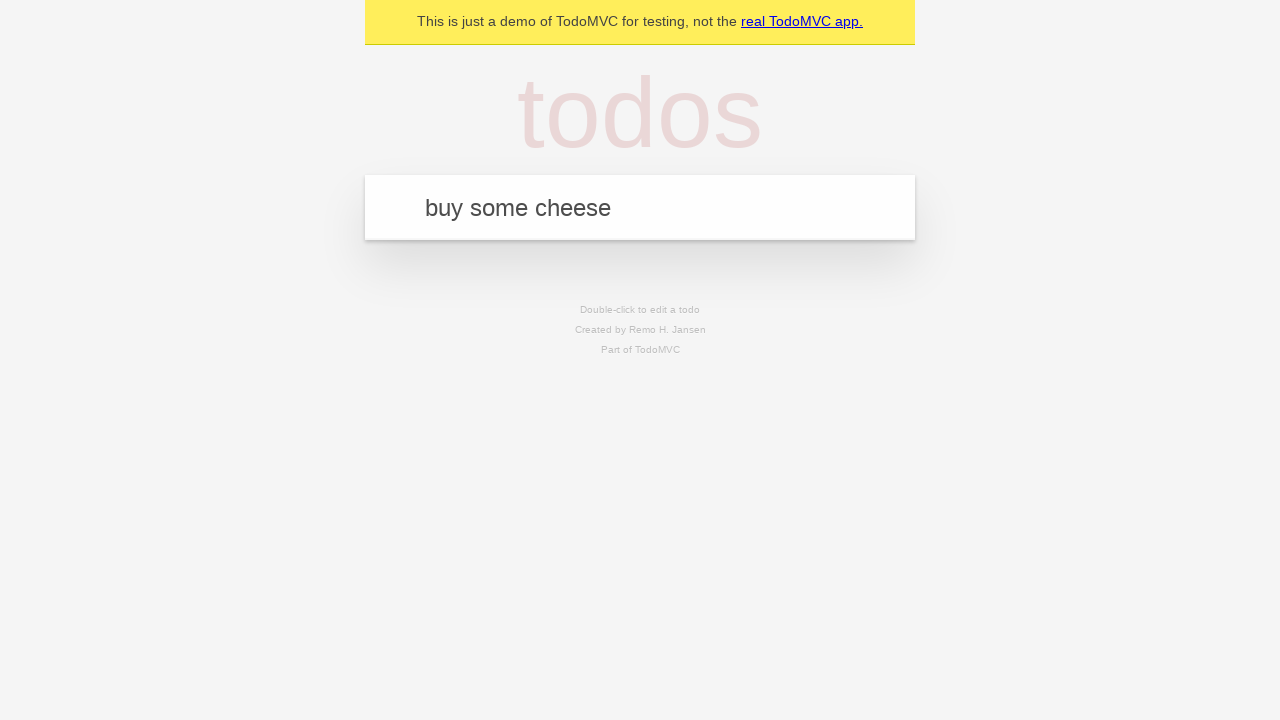

Pressed Enter to add first todo item on internal:attr=[placeholder="What needs to be done?"i]
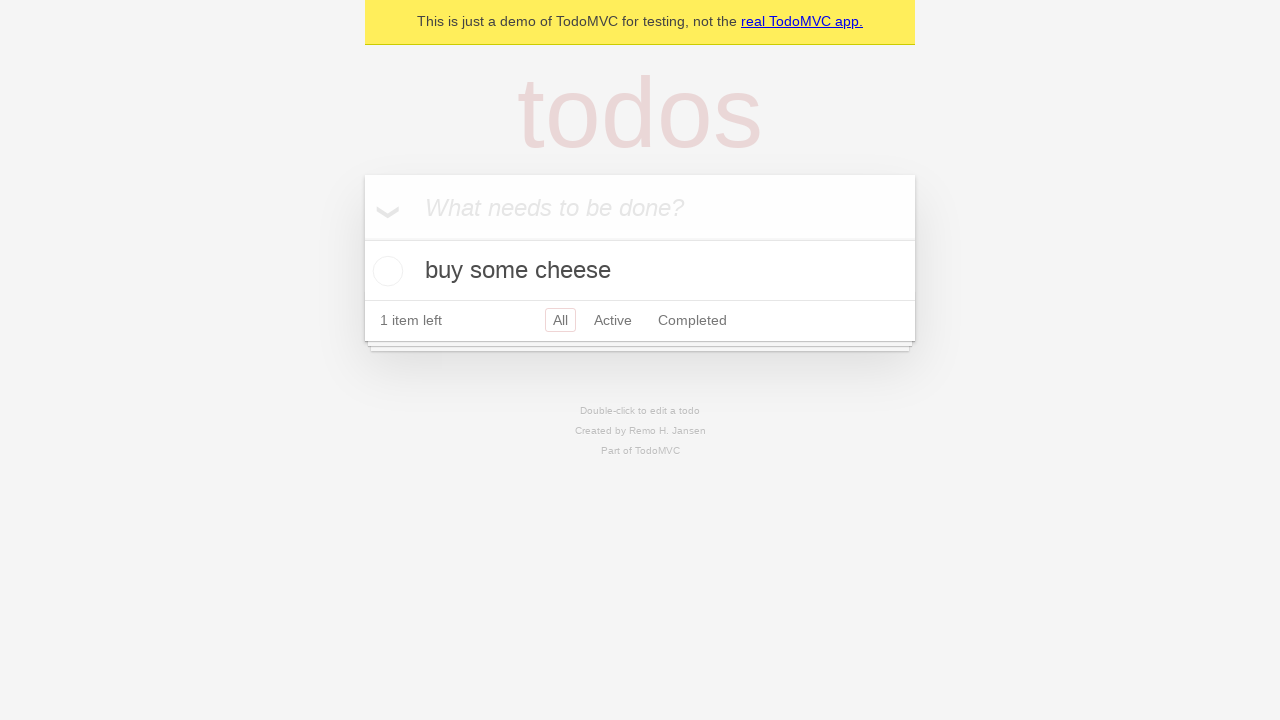

Filled todo input with 'feed the cat' on internal:attr=[placeholder="What needs to be done?"i]
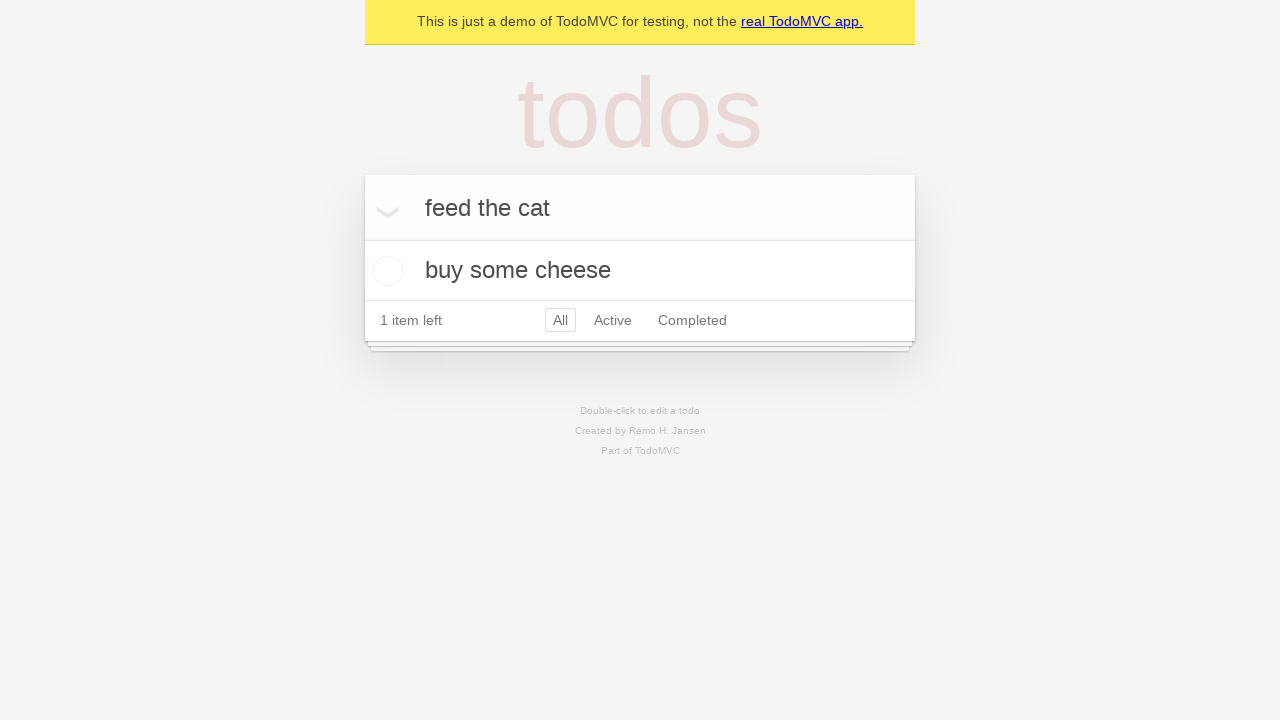

Pressed Enter to add second todo item on internal:attr=[placeholder="What needs to be done?"i]
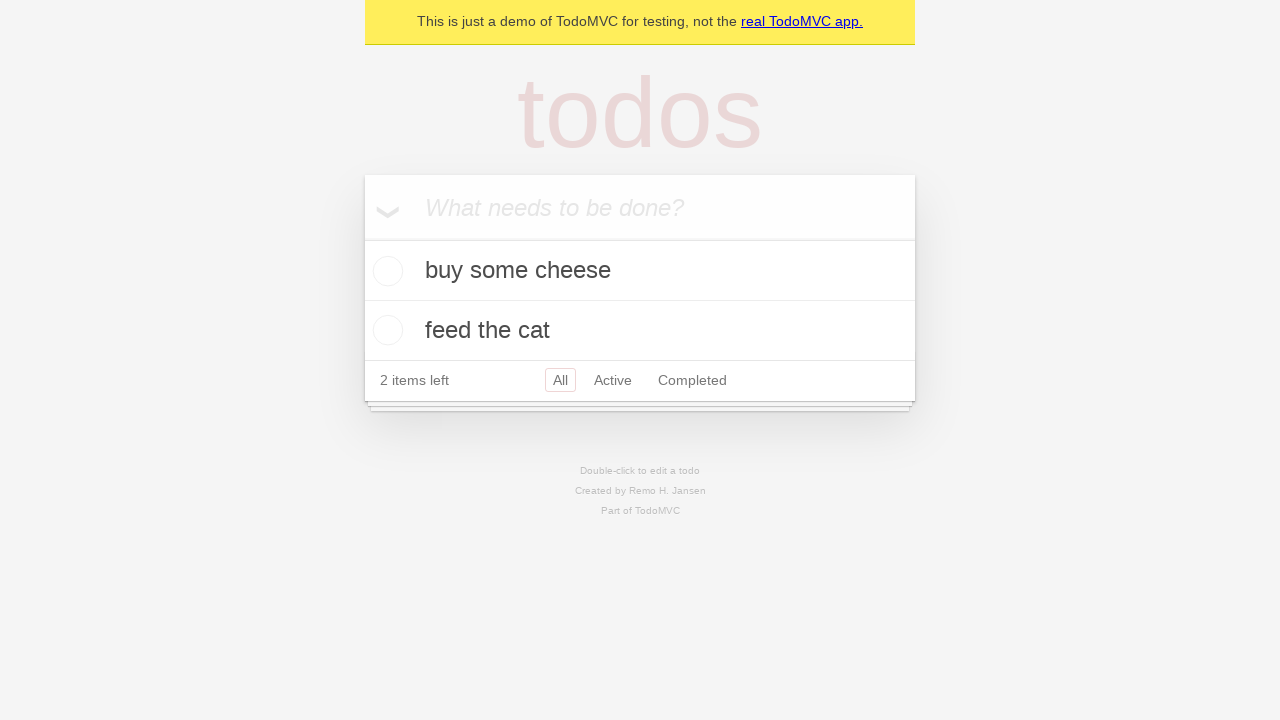

Filled todo input with 'book a doctors appointment' on internal:attr=[placeholder="What needs to be done?"i]
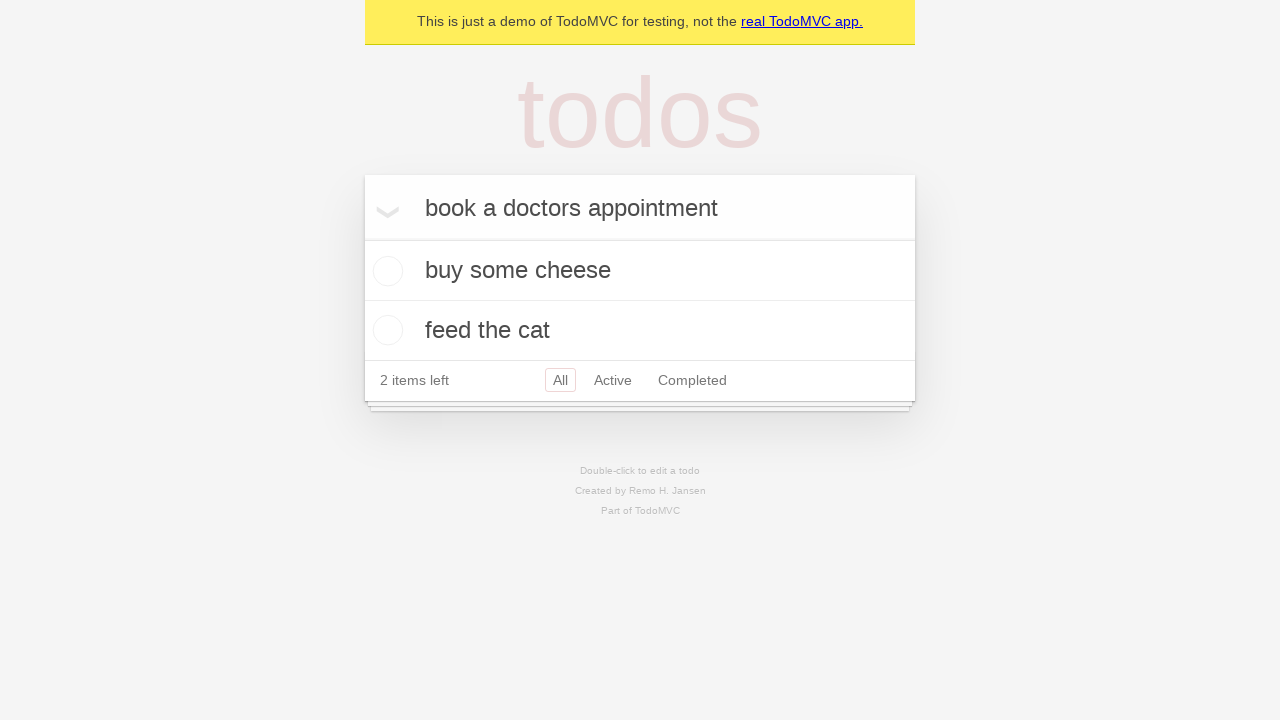

Pressed Enter to add third todo item on internal:attr=[placeholder="What needs to be done?"i]
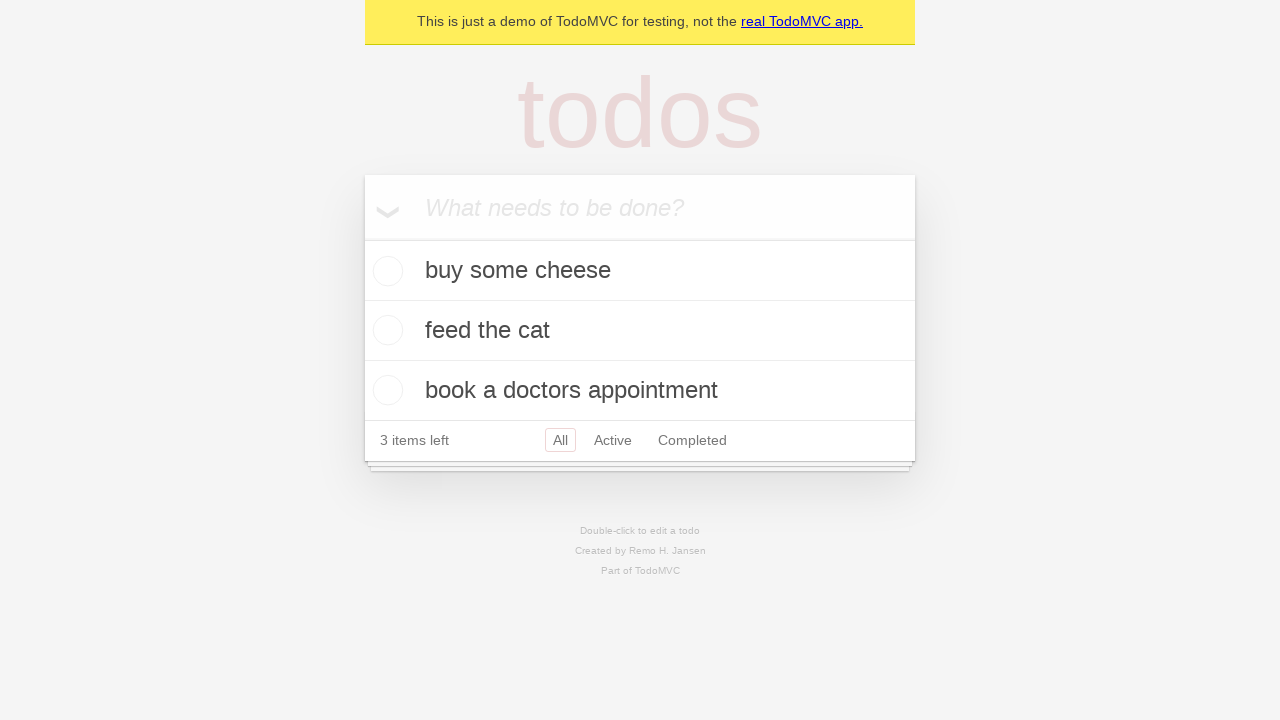

Checked the second todo item (feed the cat) at (385, 330) on internal:testid=[data-testid="todo-item"s] >> nth=1 >> internal:role=checkbox
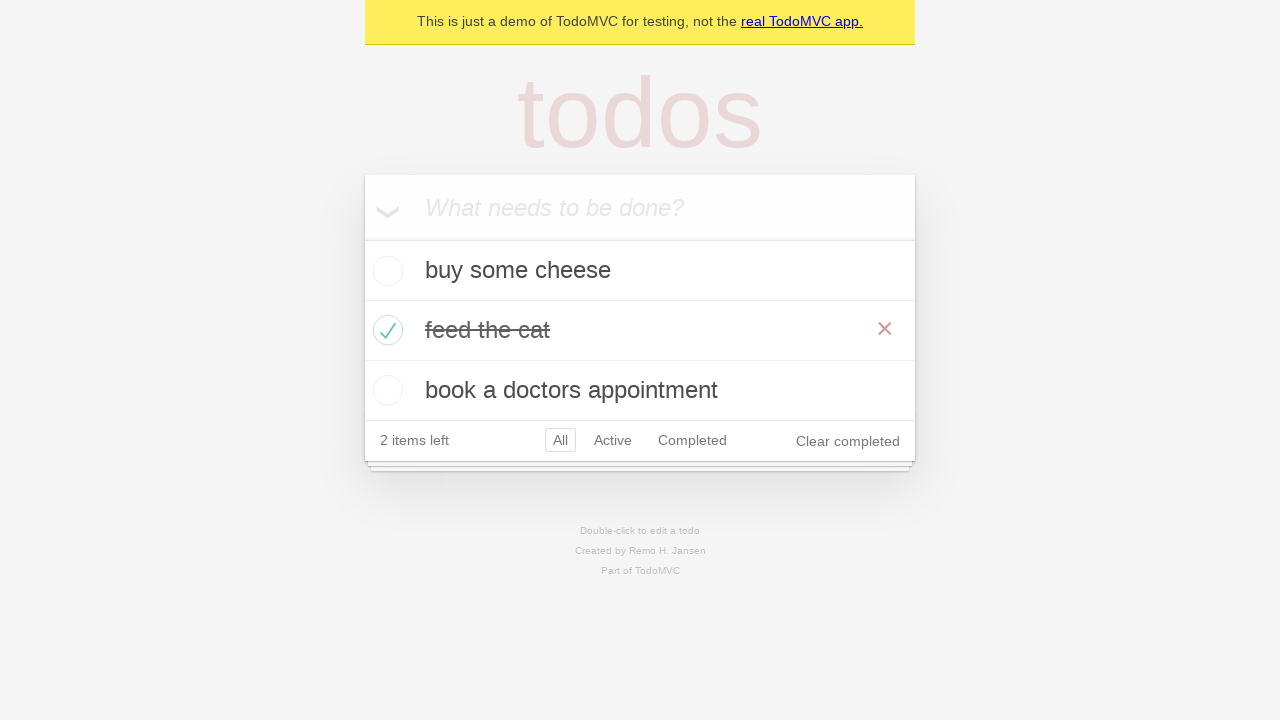

Clicked Active filter to show only active items at (613, 440) on internal:role=link[name="Active"i]
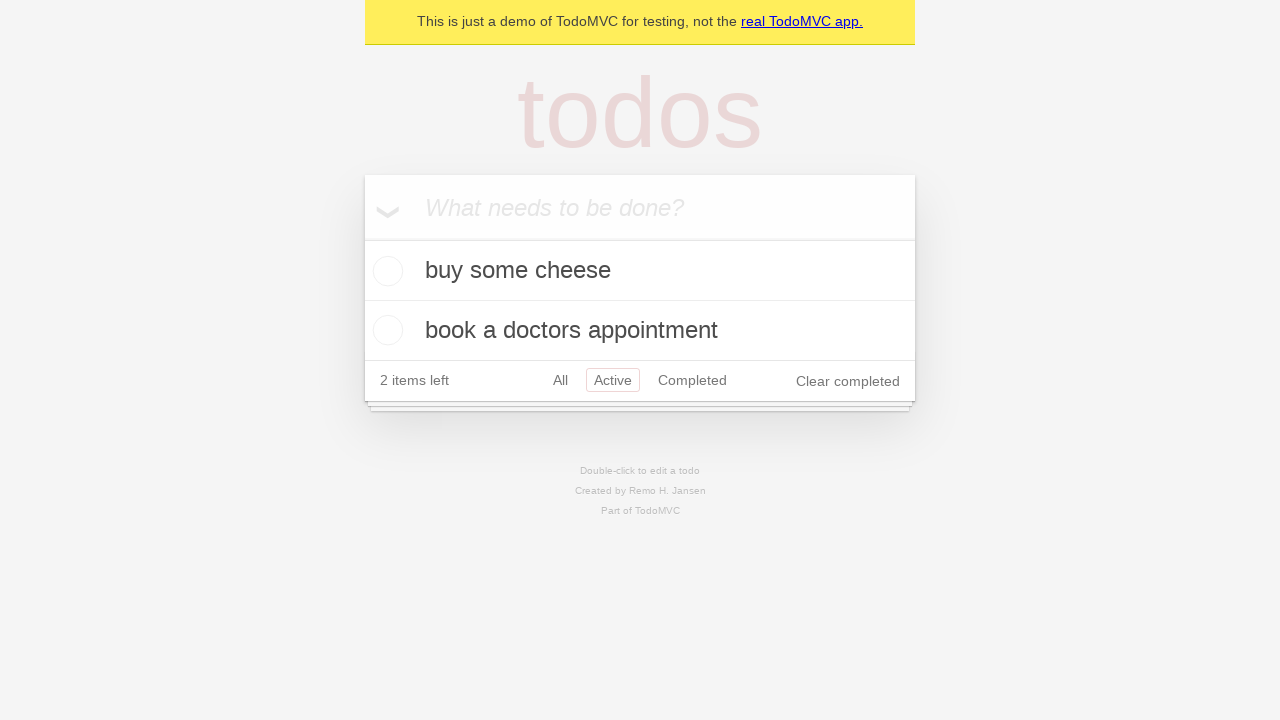

Clicked Completed filter to show only completed items at (692, 380) on internal:role=link[name="Completed"i]
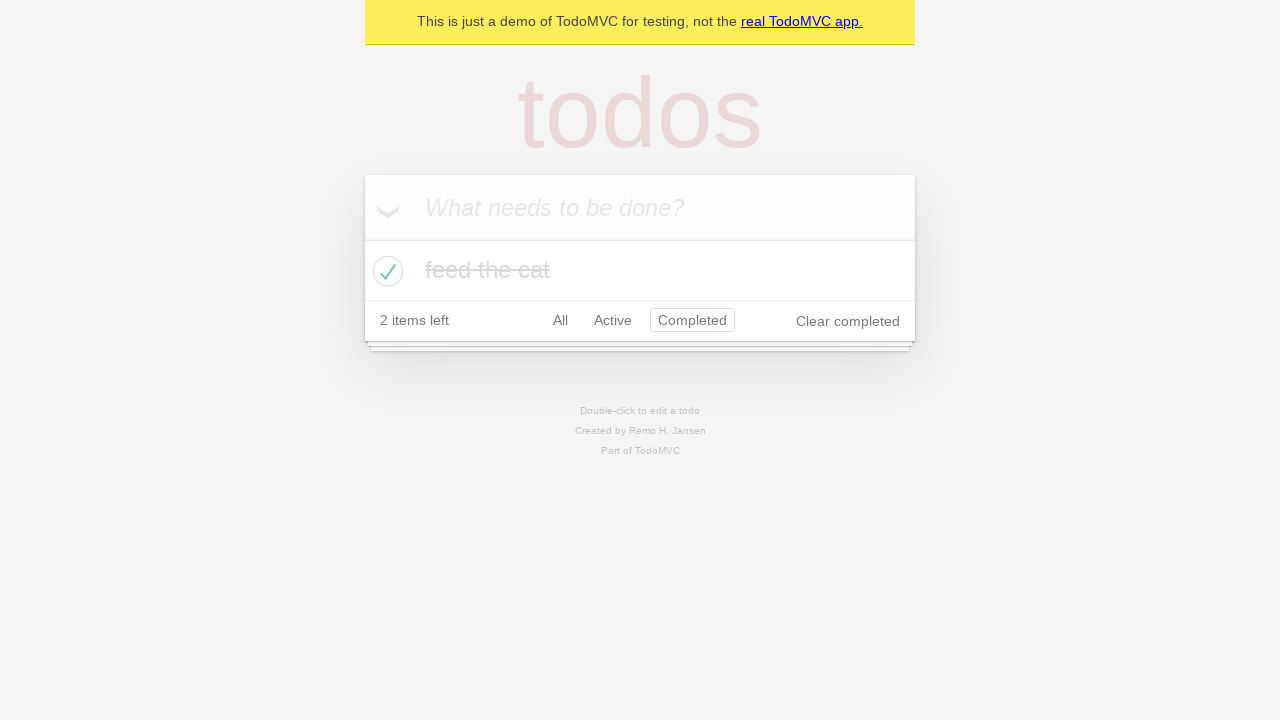

Clicked All filter to display all todo items at (560, 320) on internal:role=link[name="All"i]
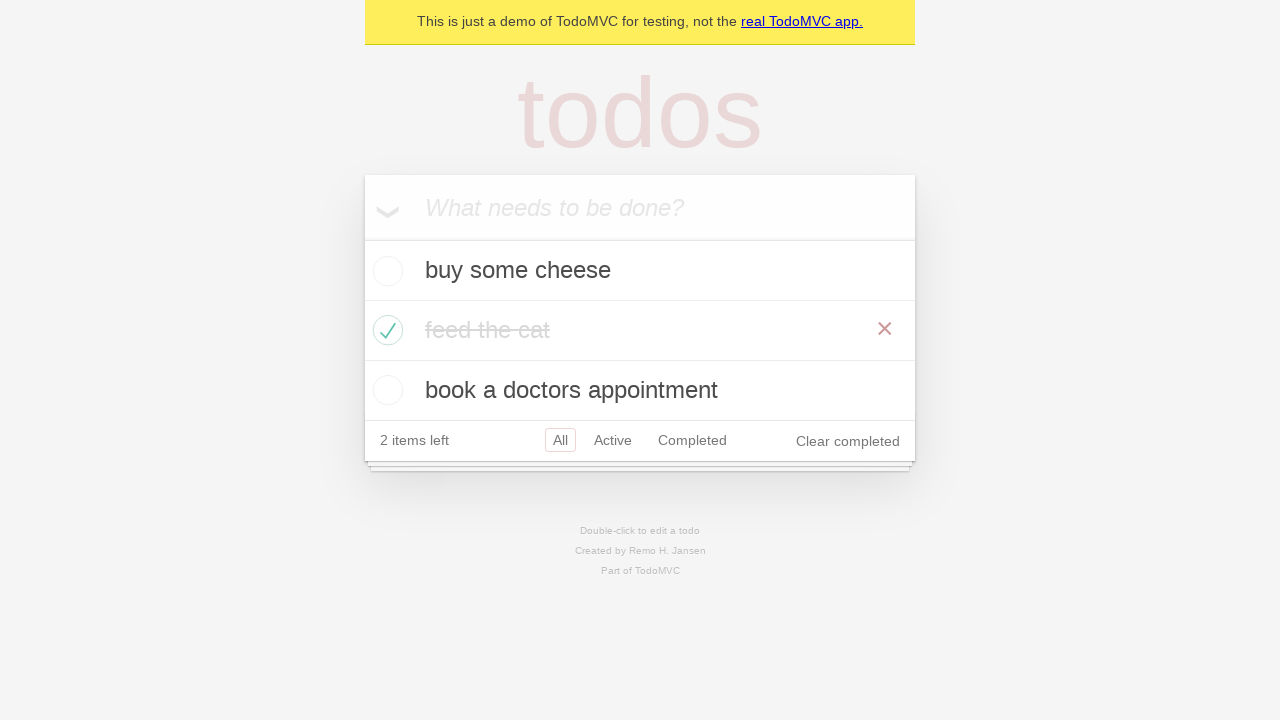

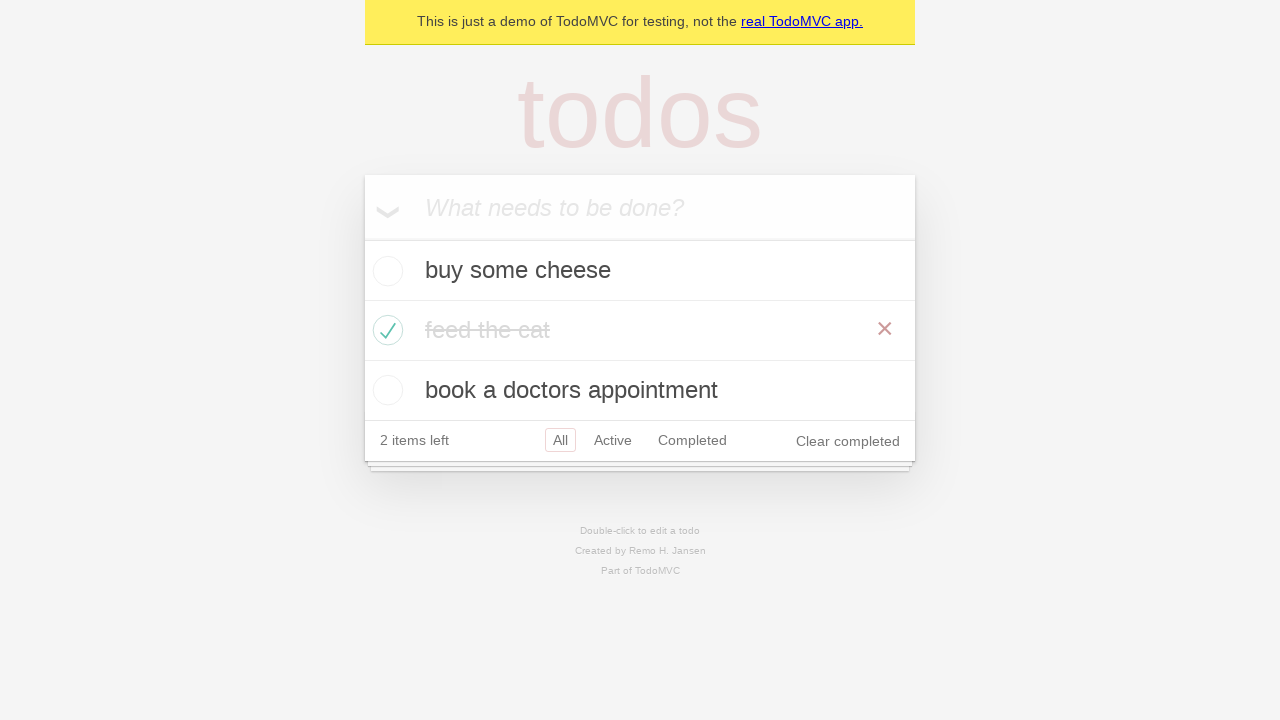